Tests filtering tasks by directly navigating to filter URLs in a TodoMVC app

Starting URL: https://demo.playwright.dev/todomvc

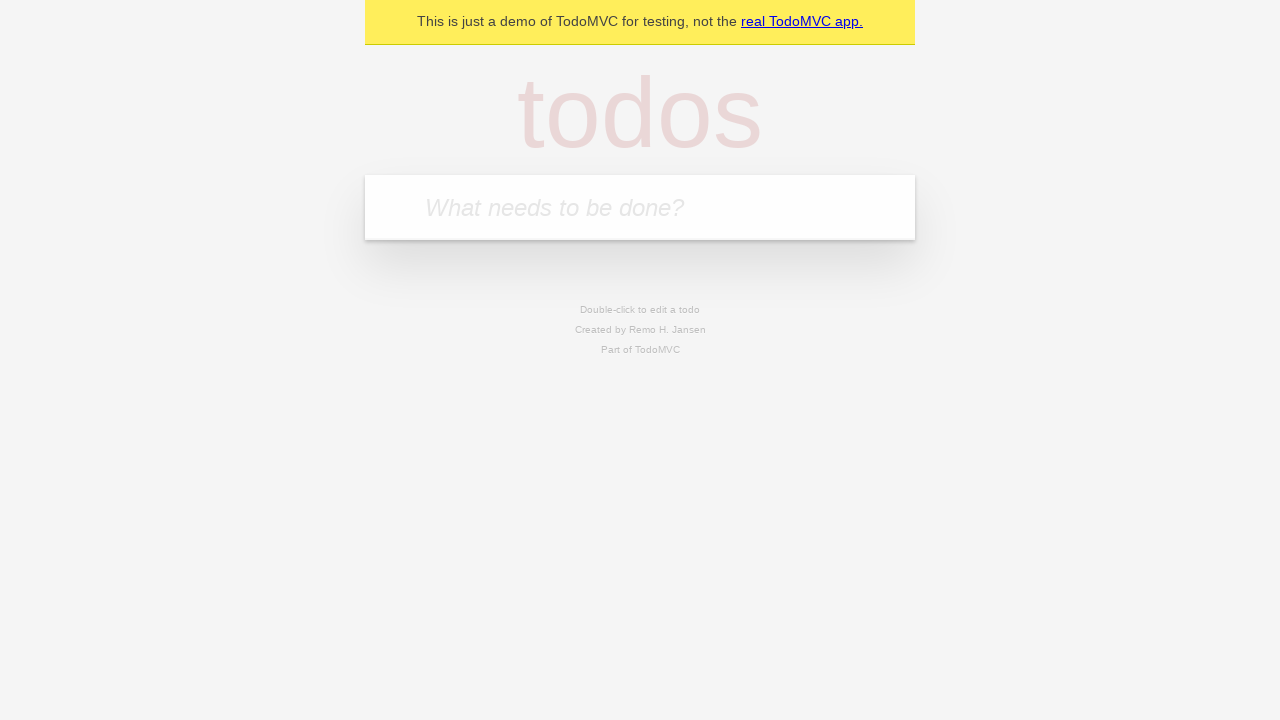

Filled new todo input with first task 'reply to emails like a responsible adult' on .new-todo
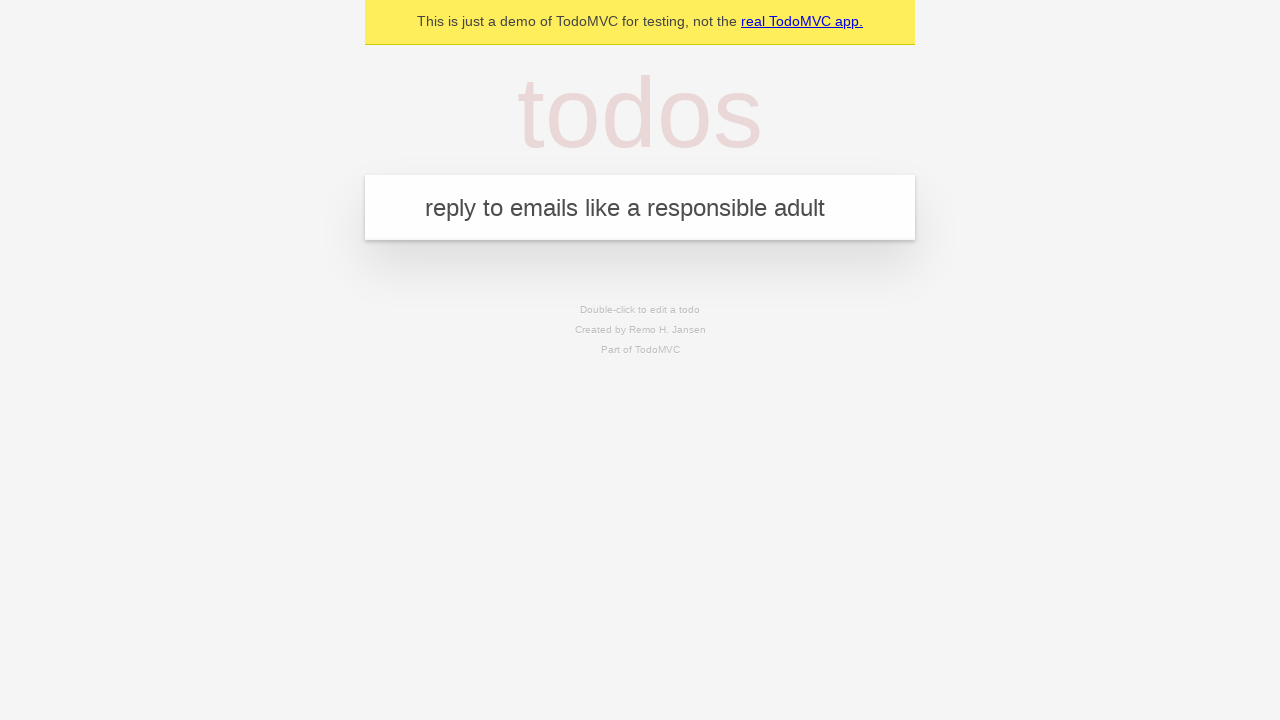

Pressed Enter to add first task on .new-todo
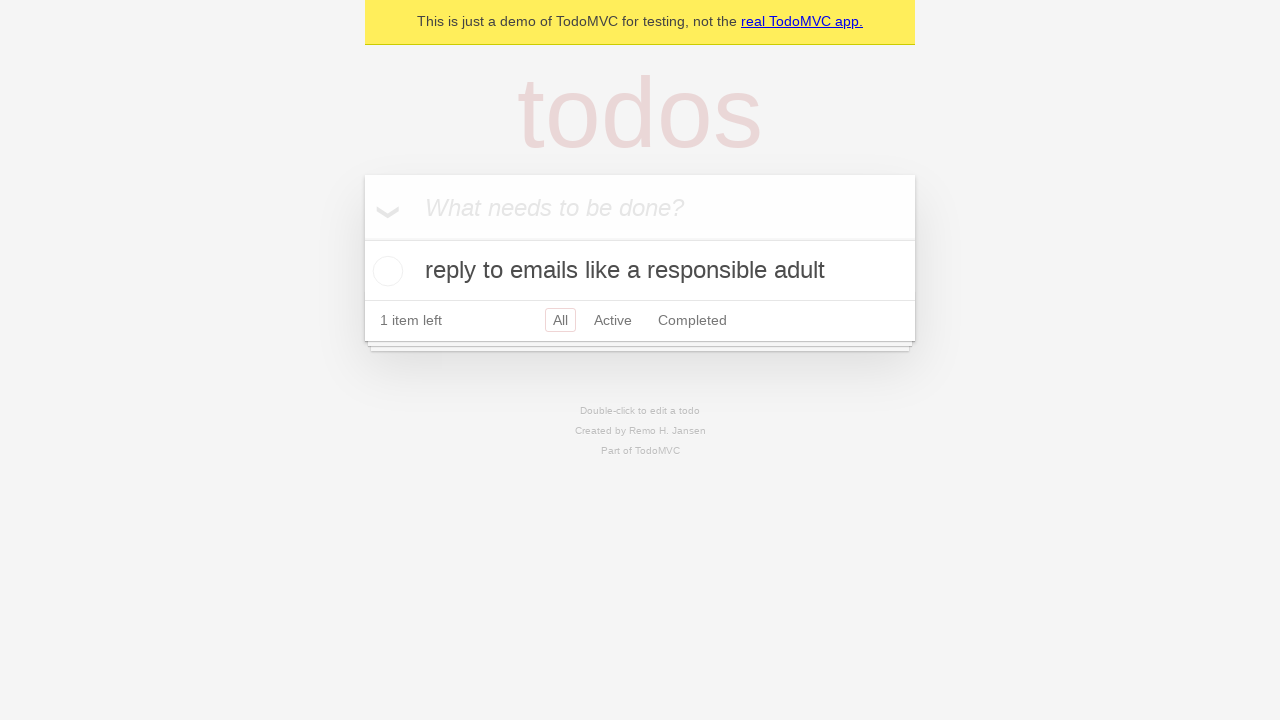

Filled new todo input with second task 'call mom before she calls again' on .new-todo
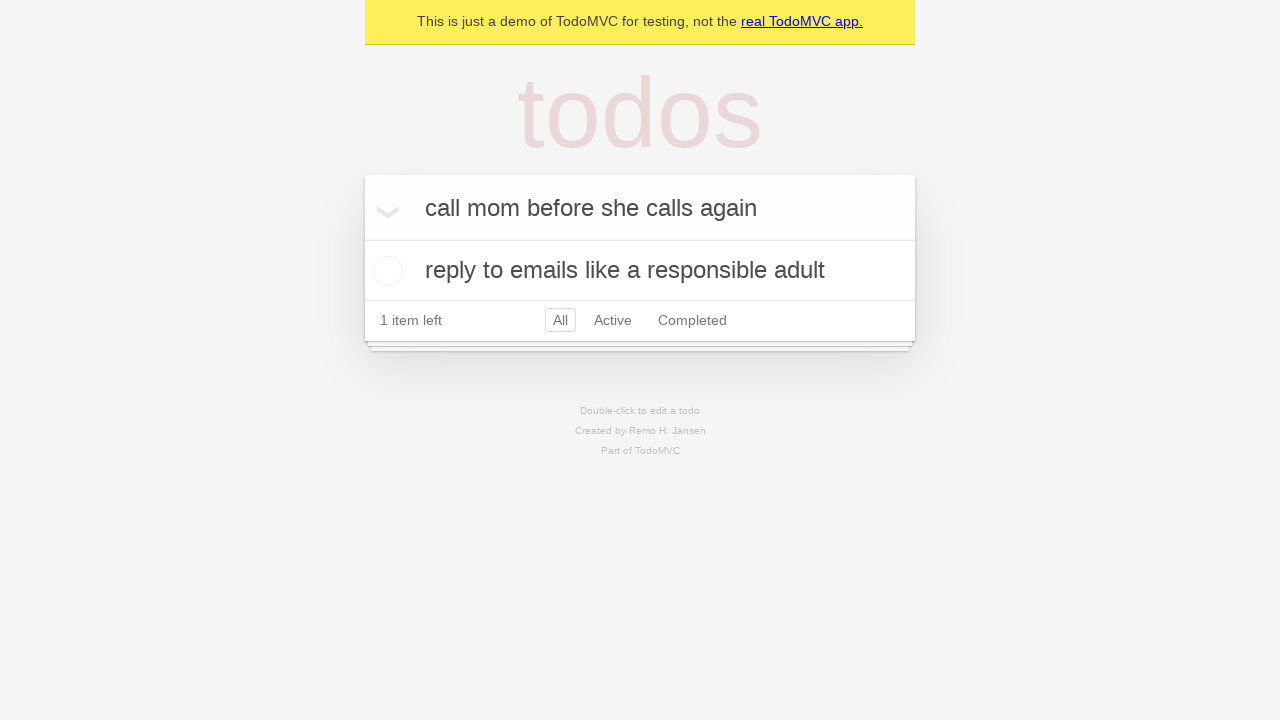

Pressed Enter to add second task on .new-todo
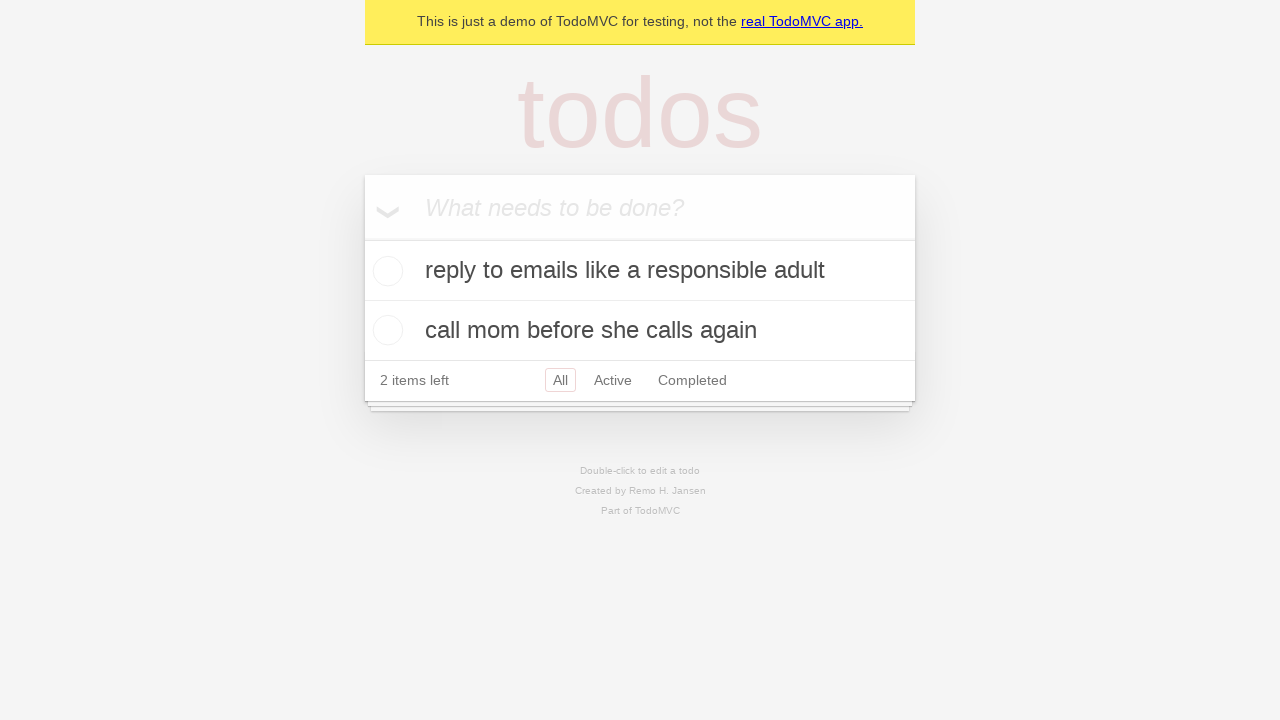

Filled new todo input with third task 'start sorting the laundry and hope for the best' on .new-todo
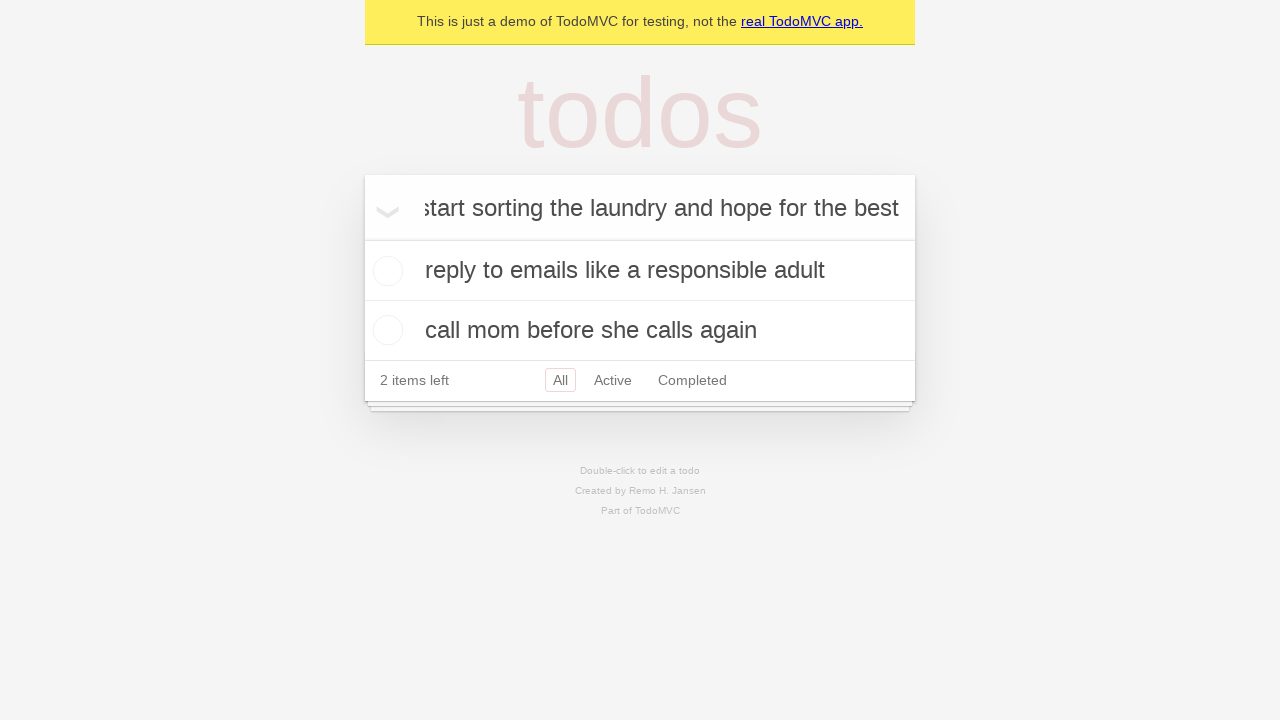

Pressed Enter to add third task on .new-todo
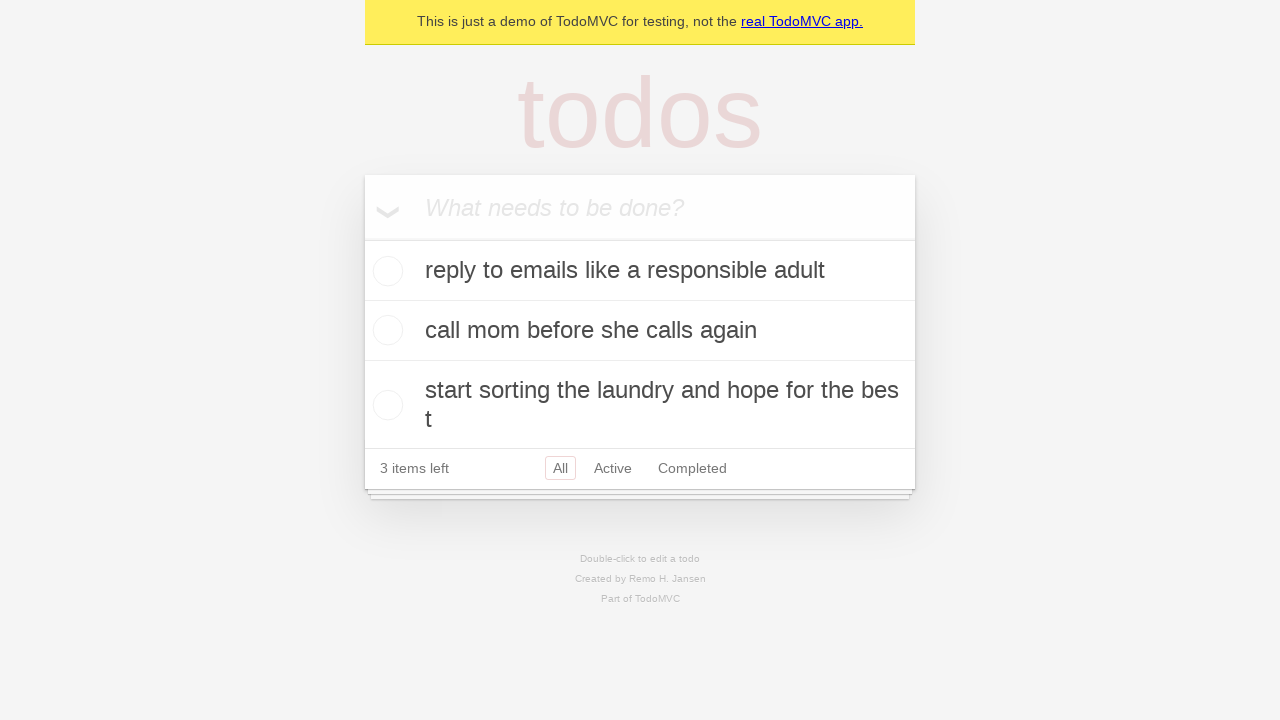

Waited for all three tasks to be added to the todo list
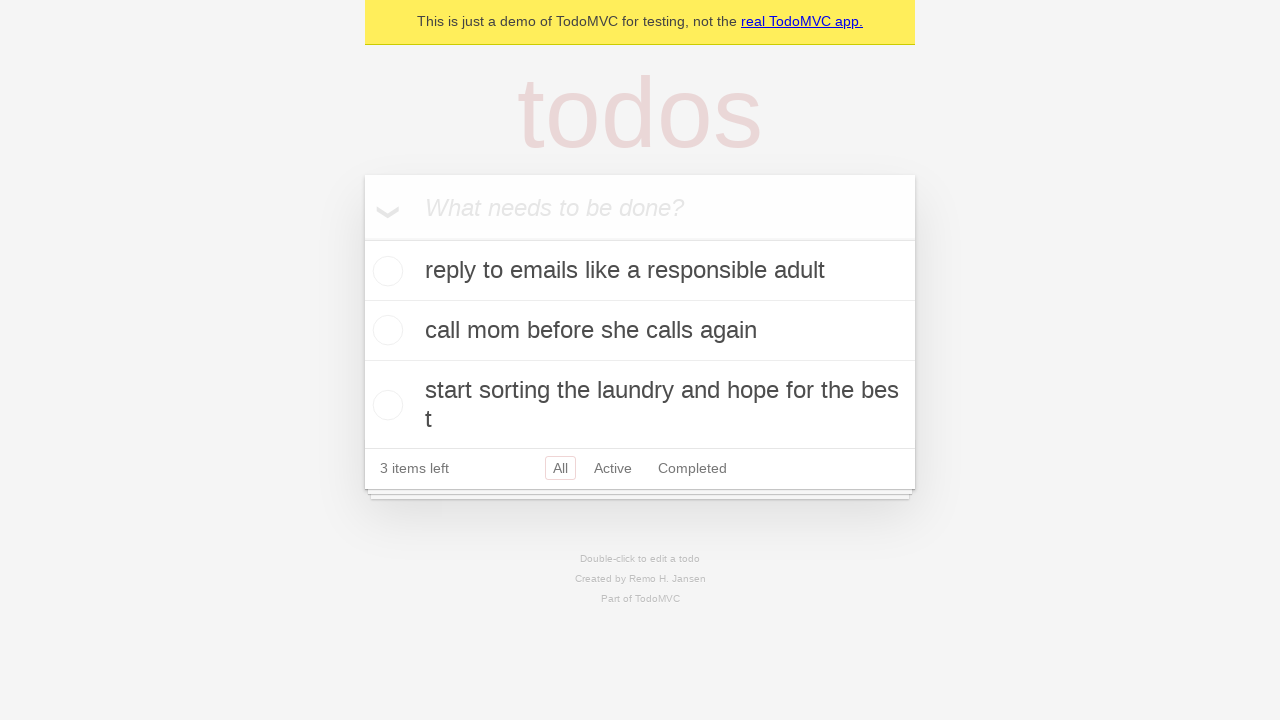

Clicked toggle checkbox to complete the second task at (385, 330) on .todo-list li >> nth=1 >> .toggle
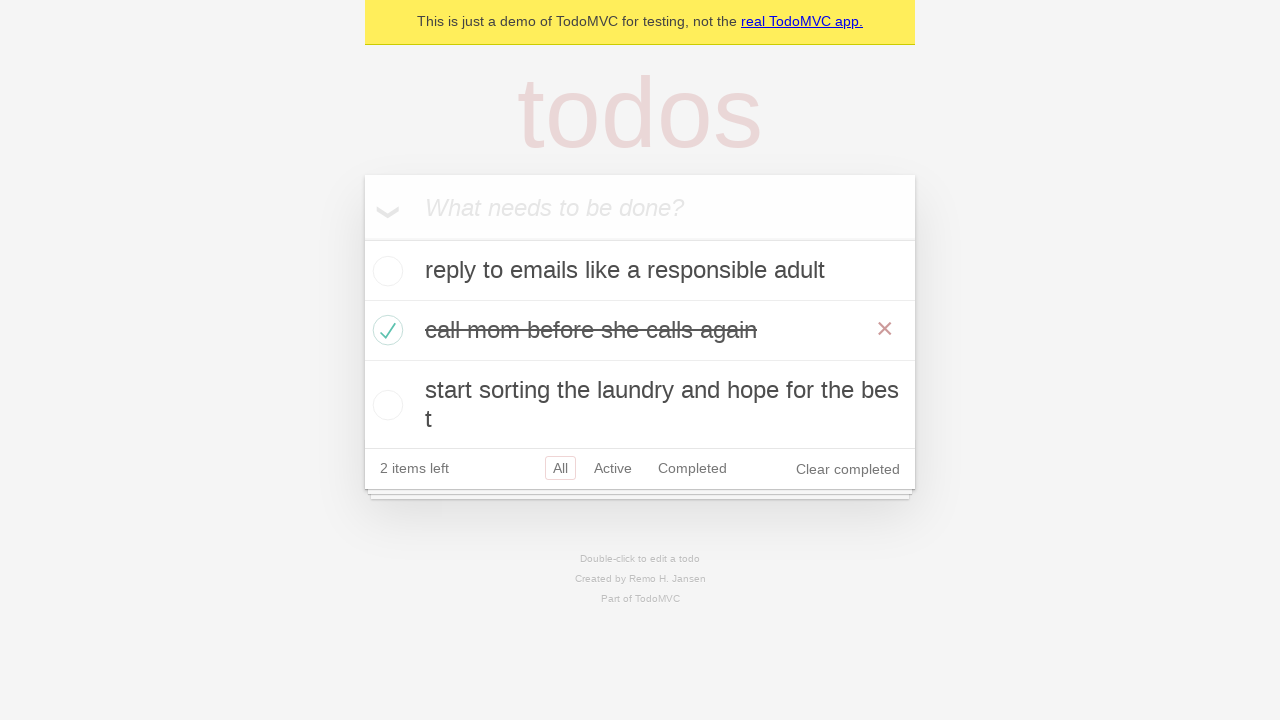

Navigated directly to active filter URL to show only incomplete tasks
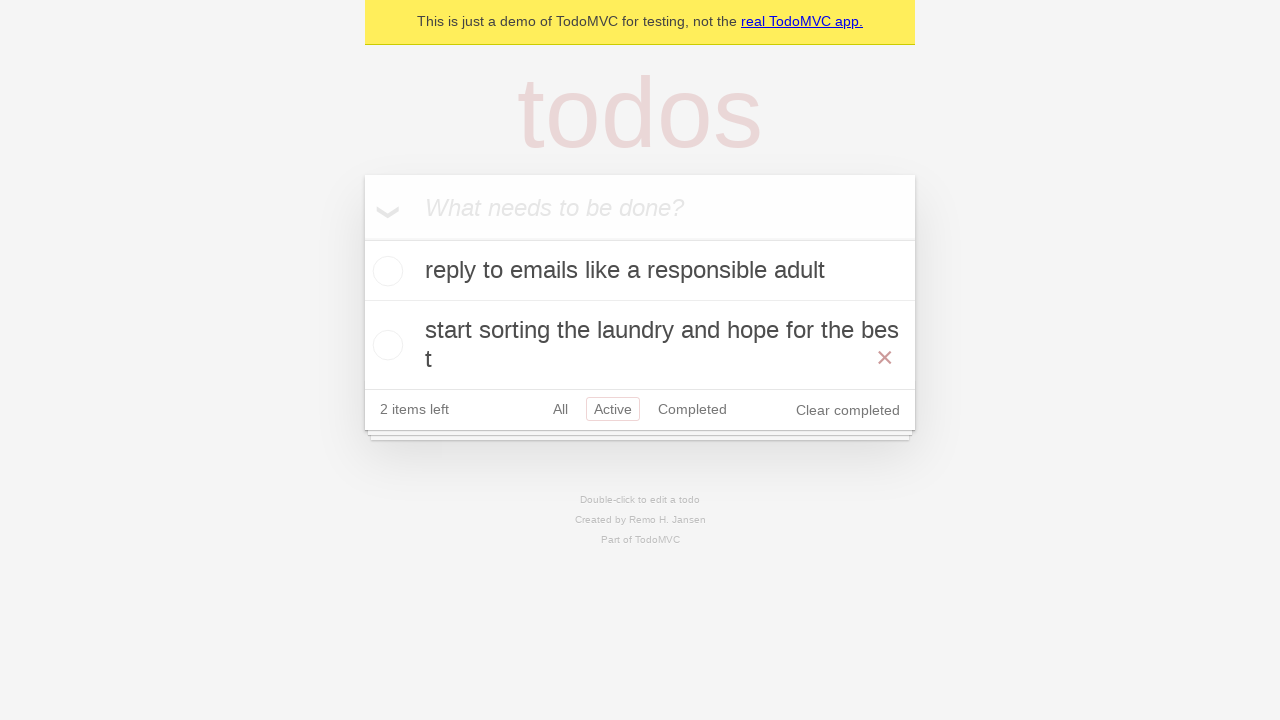

Waited for active tasks to load and display
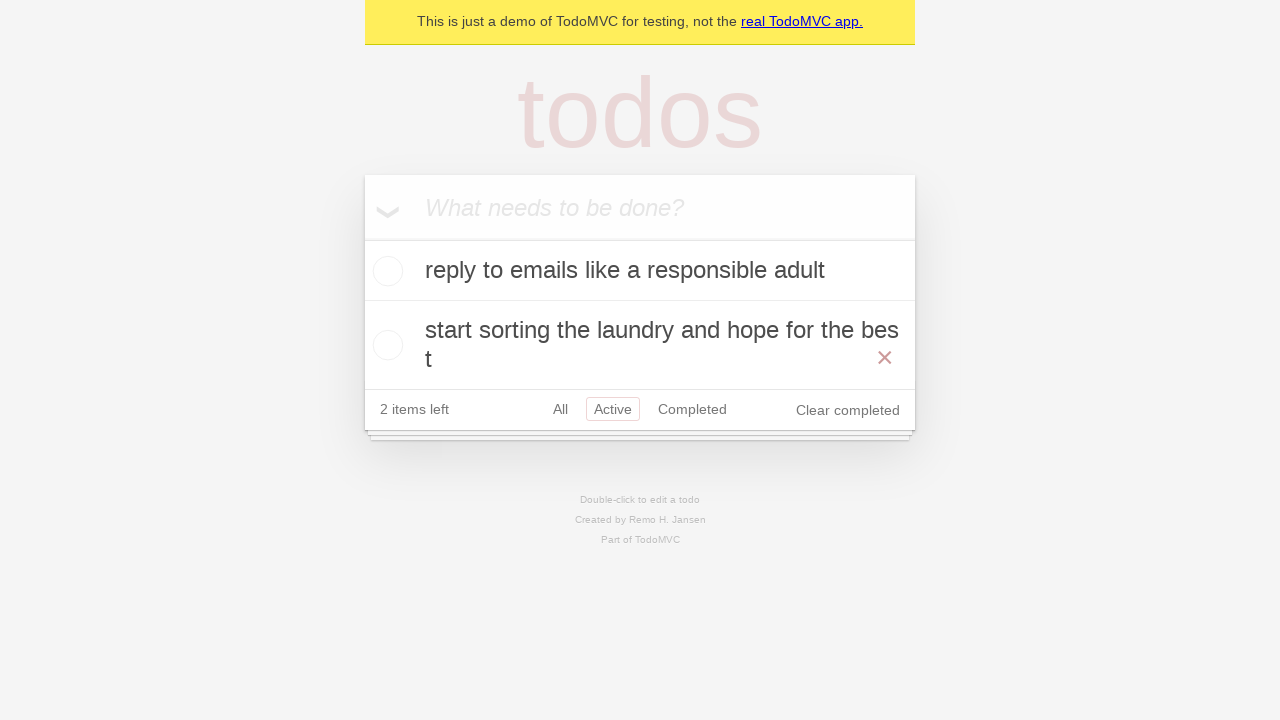

Navigated directly to completed filter URL to show only completed tasks
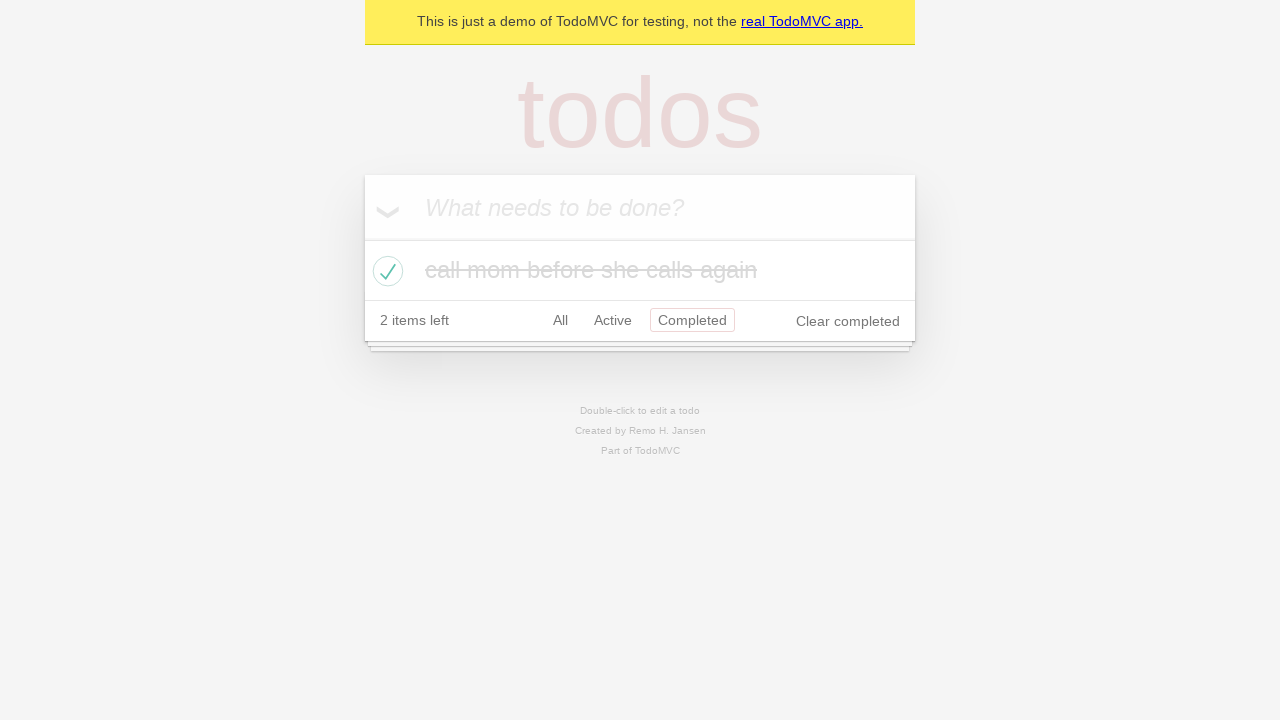

Waited for completed tasks to load and display
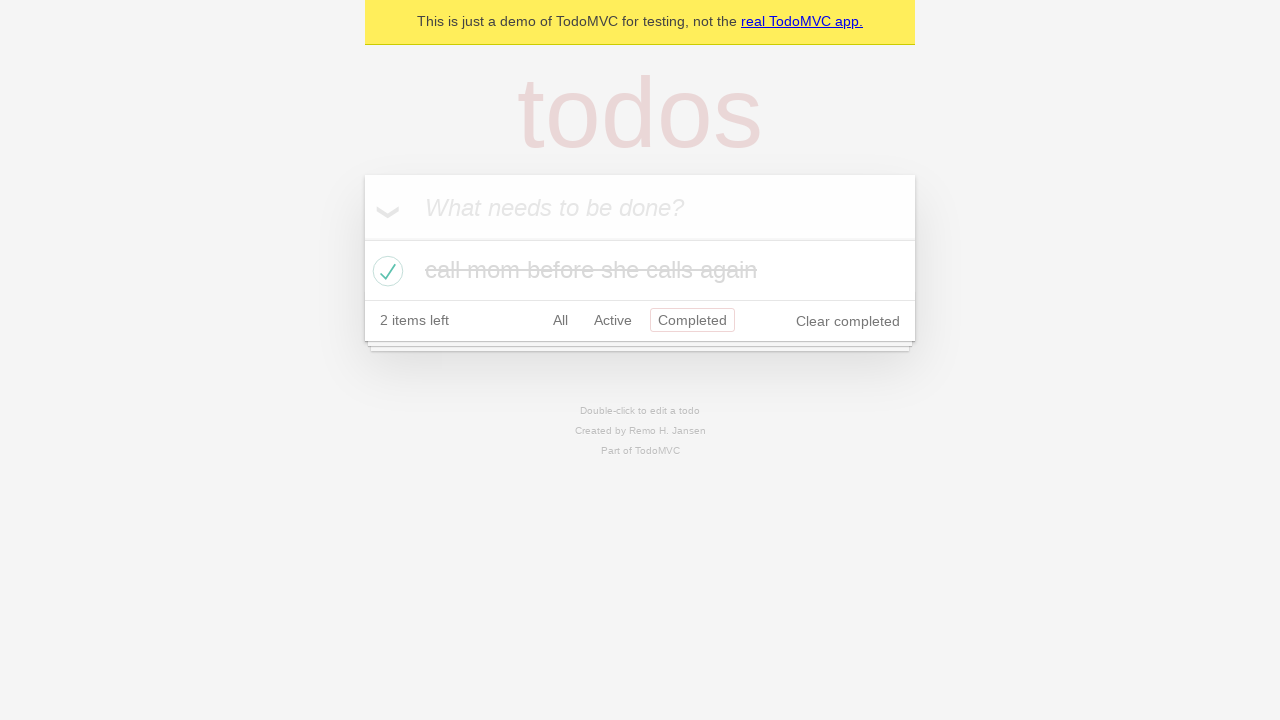

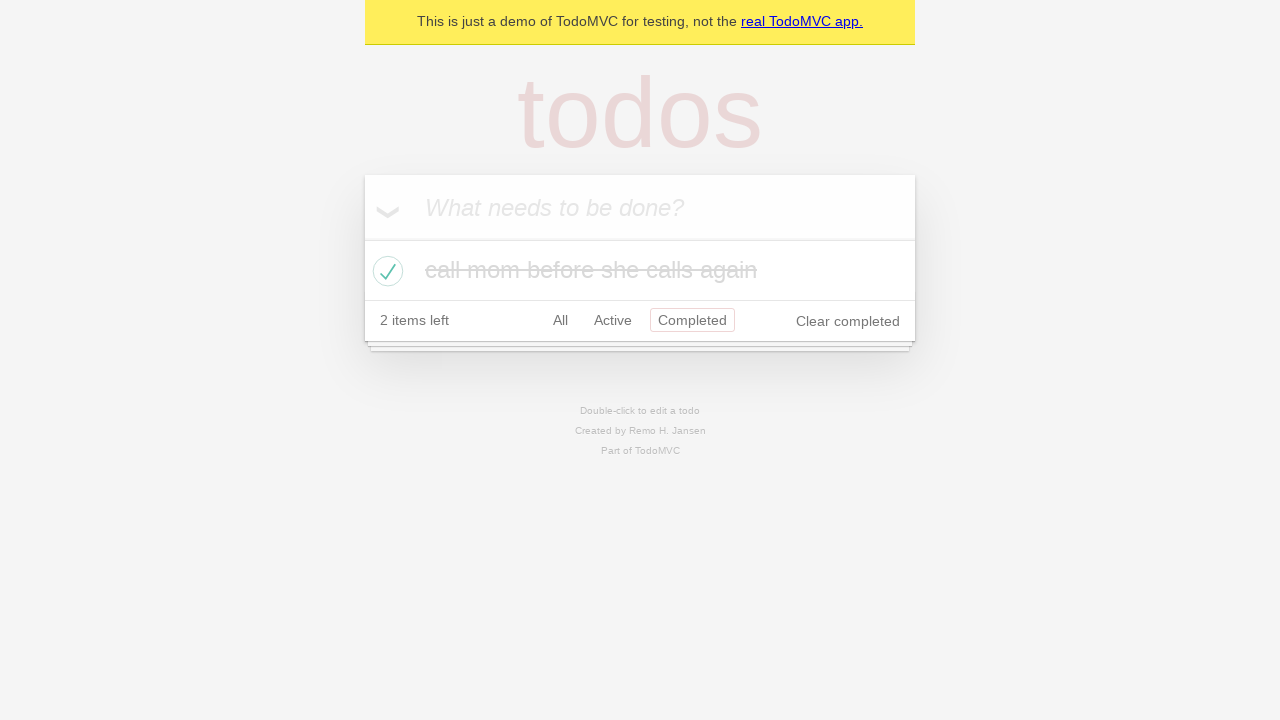